Tests a student results lookup form by entering a roll number, selecting a semester, and submitting the form to view results.

Starting URL: http://111.93.160.42:8084/stud25e.aspx

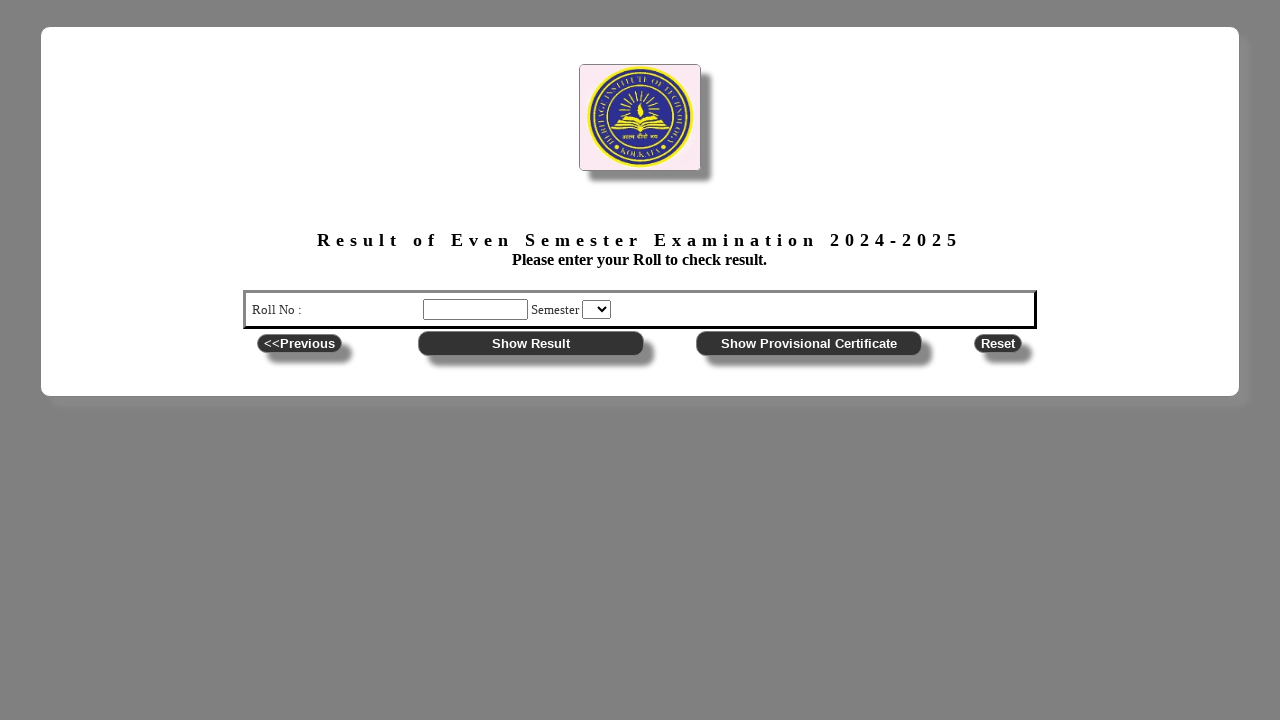

Roll number input field loaded
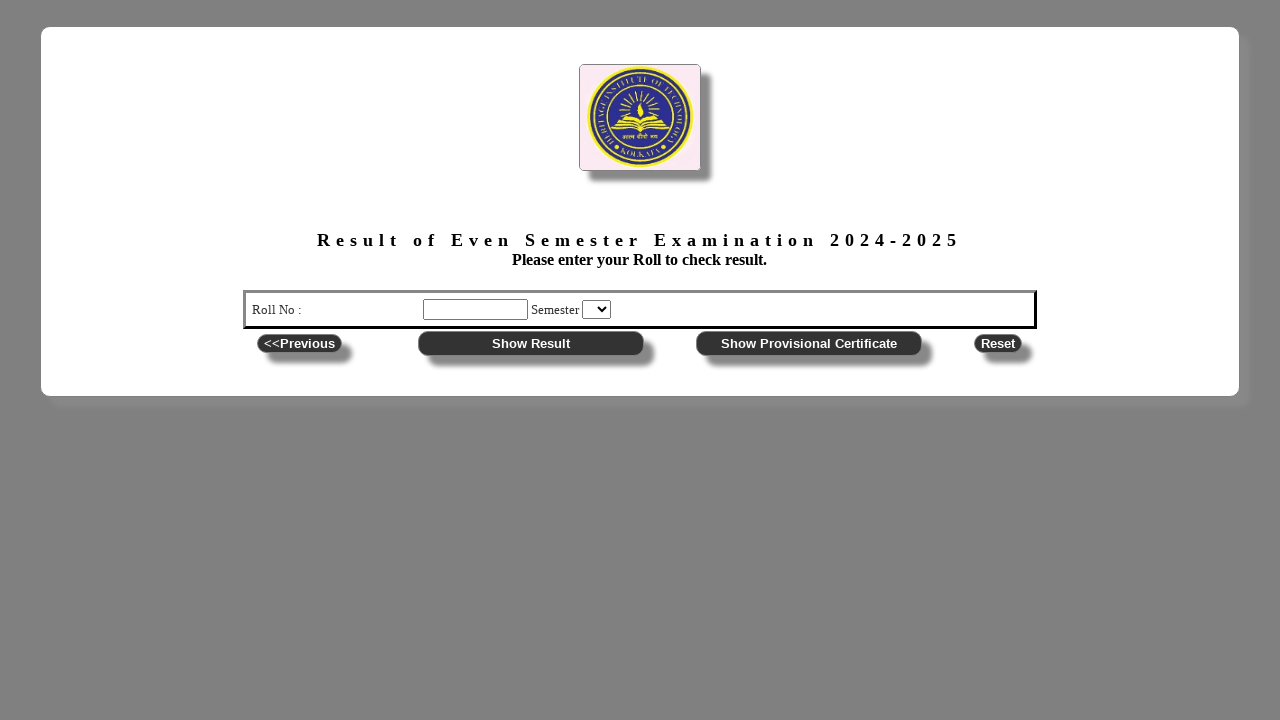

Entered roll number '12624019015' on input[name='roll']
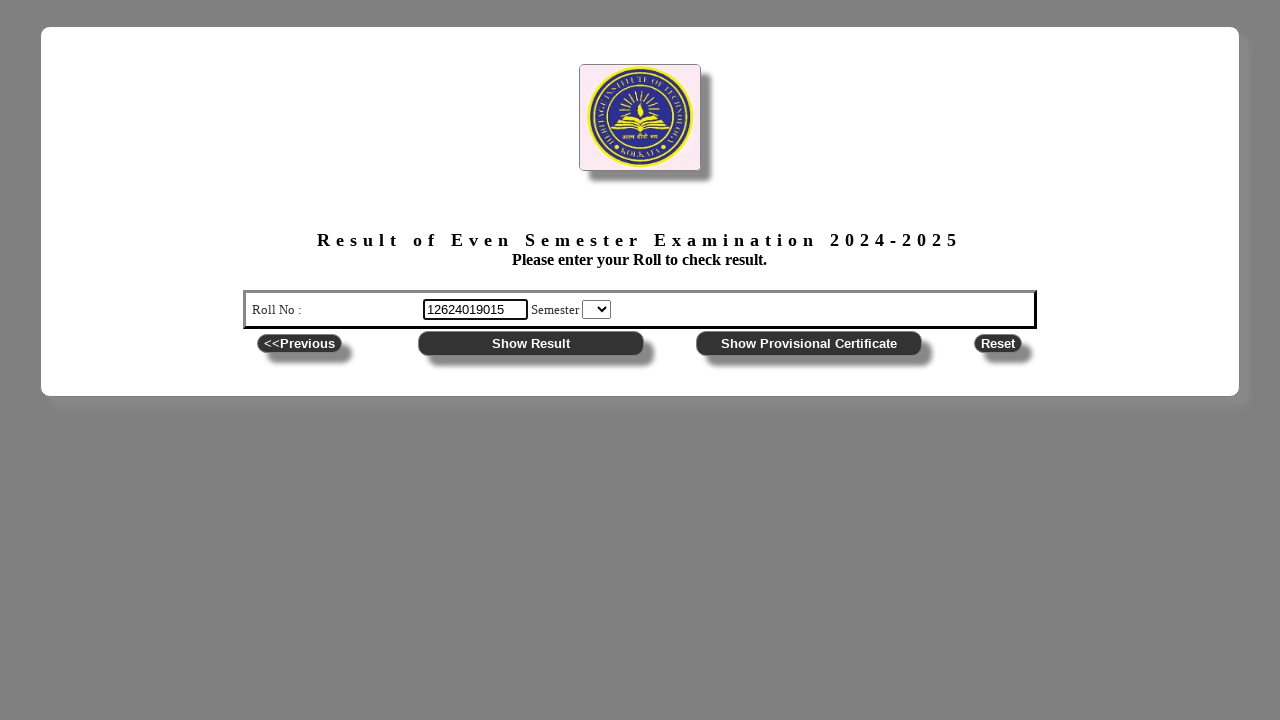

Selected semester '2' from dropdown on select[name='sem']
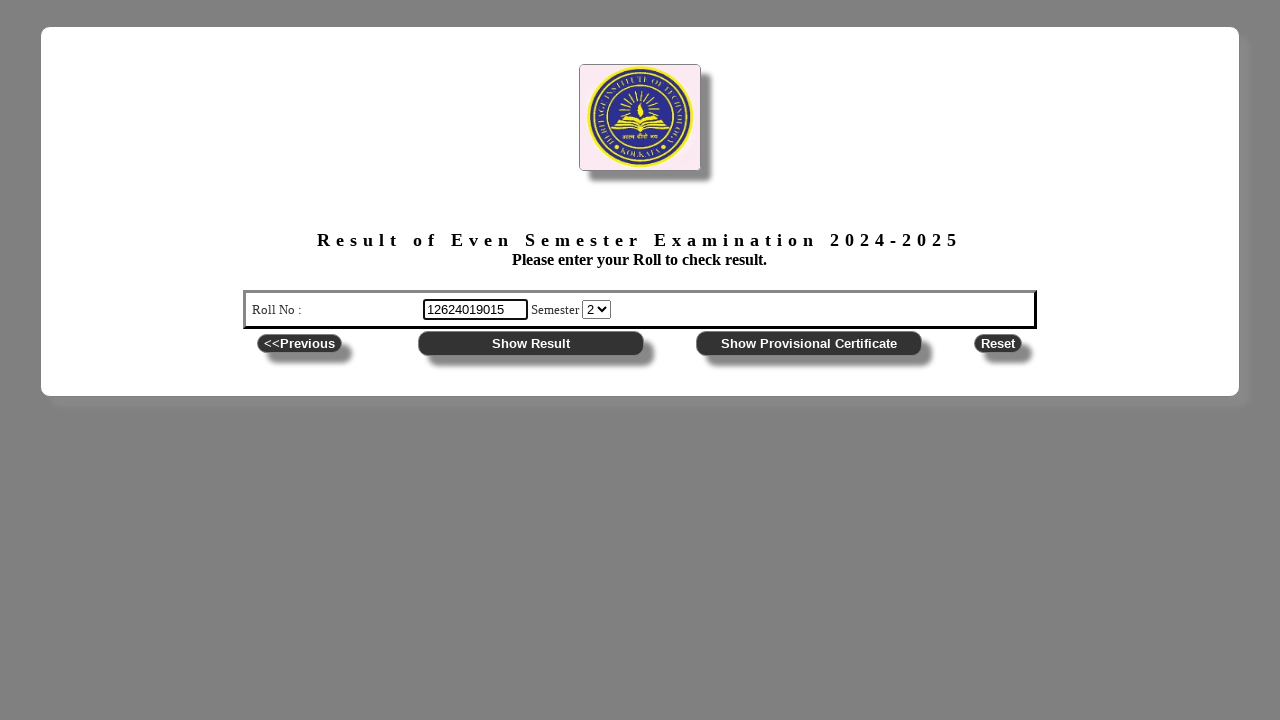

Clicked submit button to retrieve student results at (531, 344) on #Button1
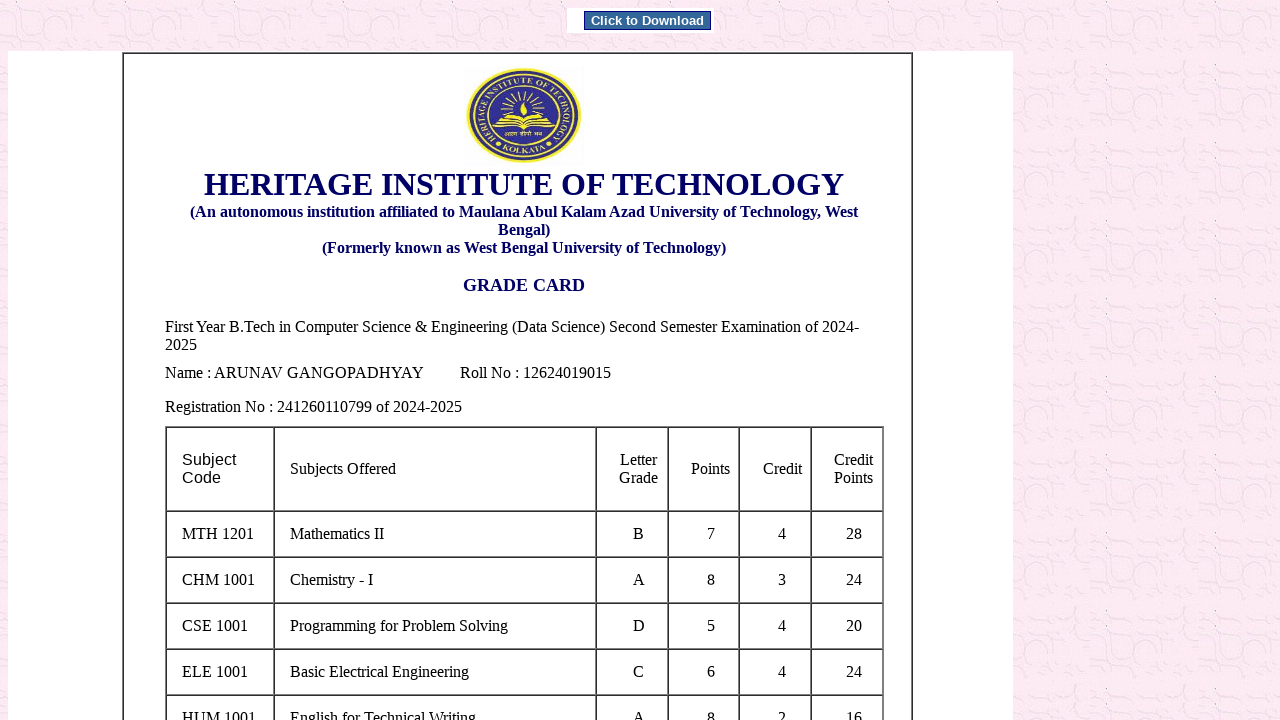

Student results page loaded successfully
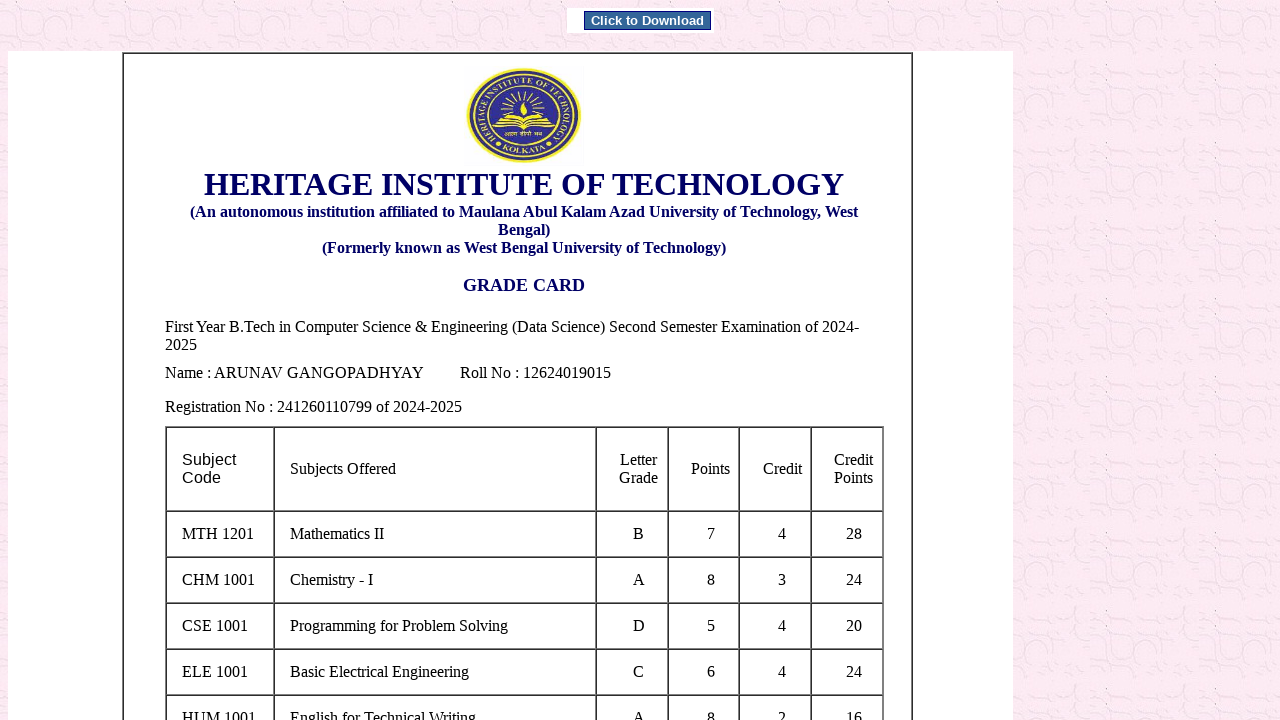

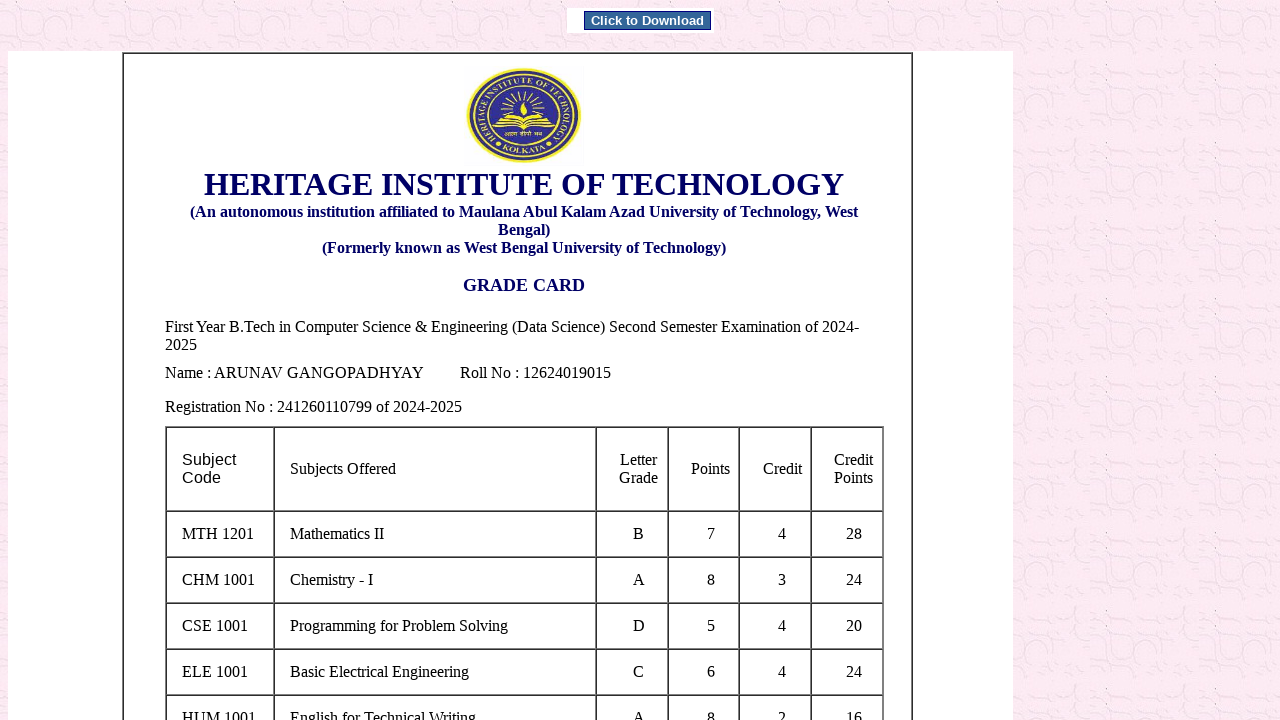